Opens the BlazeDemo demo website and verifies that the page title matches "BlazeDemo"

Starting URL: https://blazedemo.com/

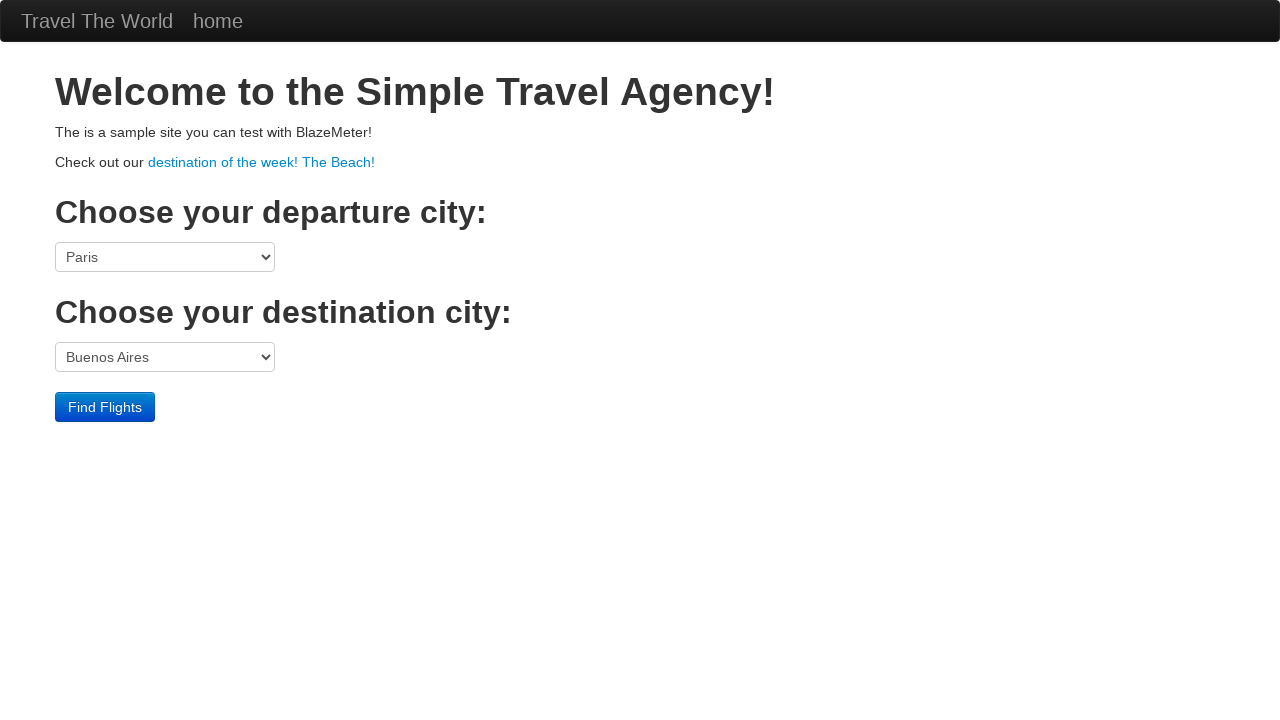

Navigated to BlazeDemo website at https://blazedemo.com/
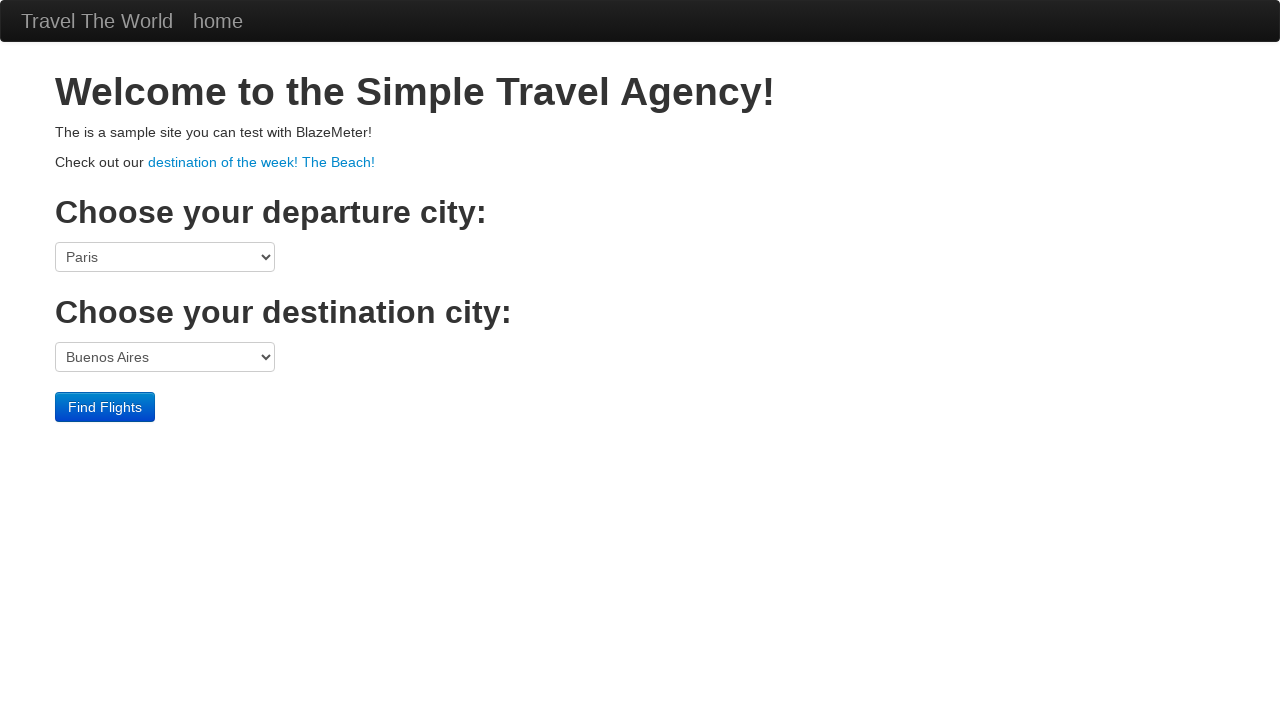

Verified page title matches 'BlazeDemo'
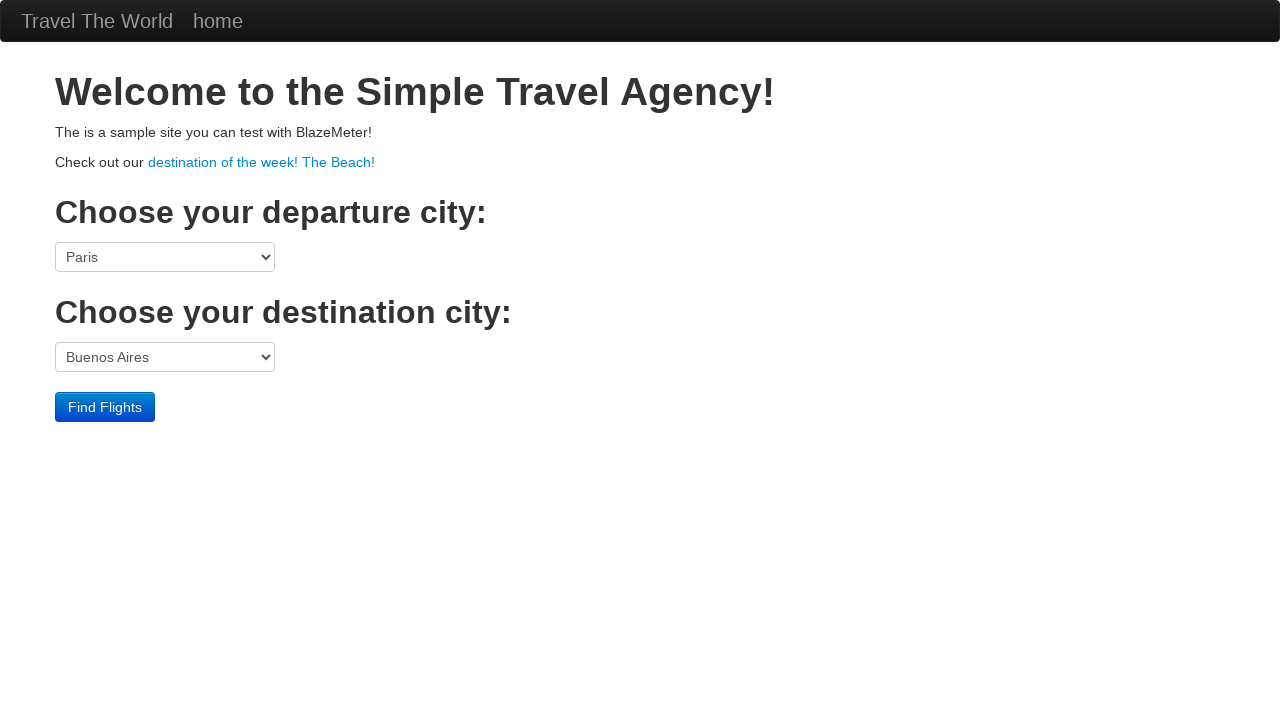

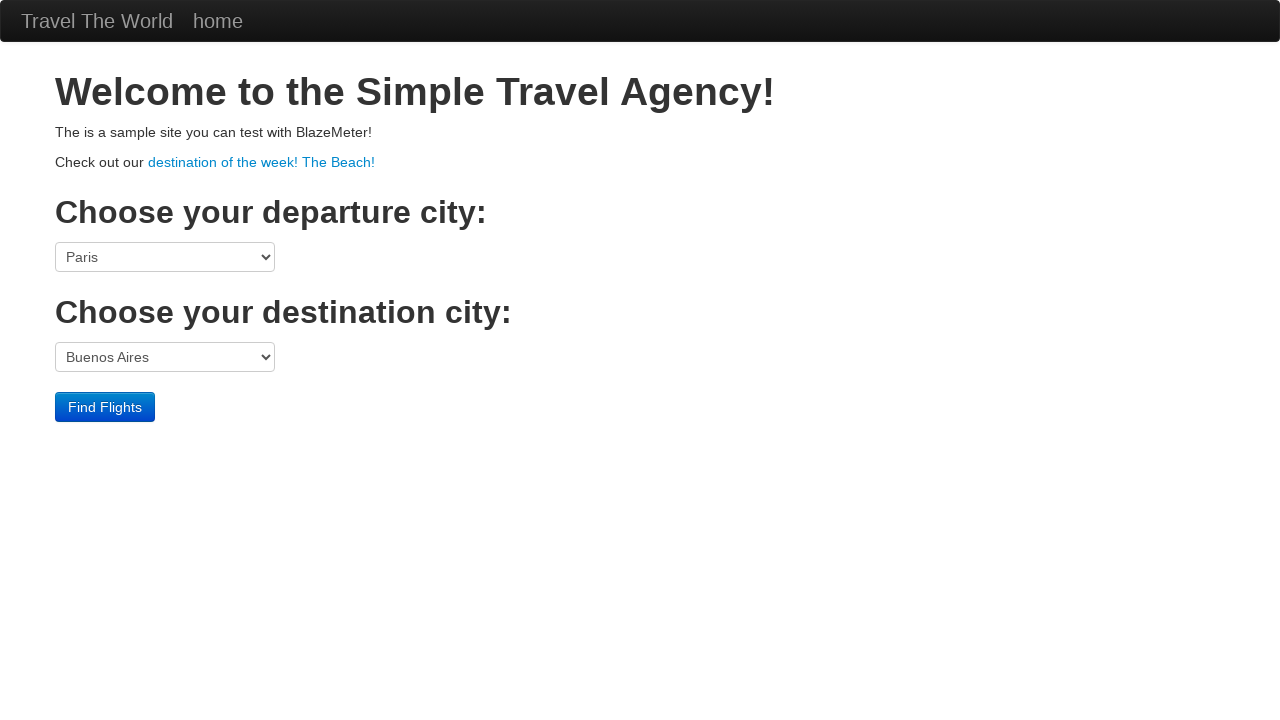